Tests double-click and right-click button functionality on a demo page, verifying that the appropriate messages appear after each action

Starting URL: https://demoqa.com/buttons

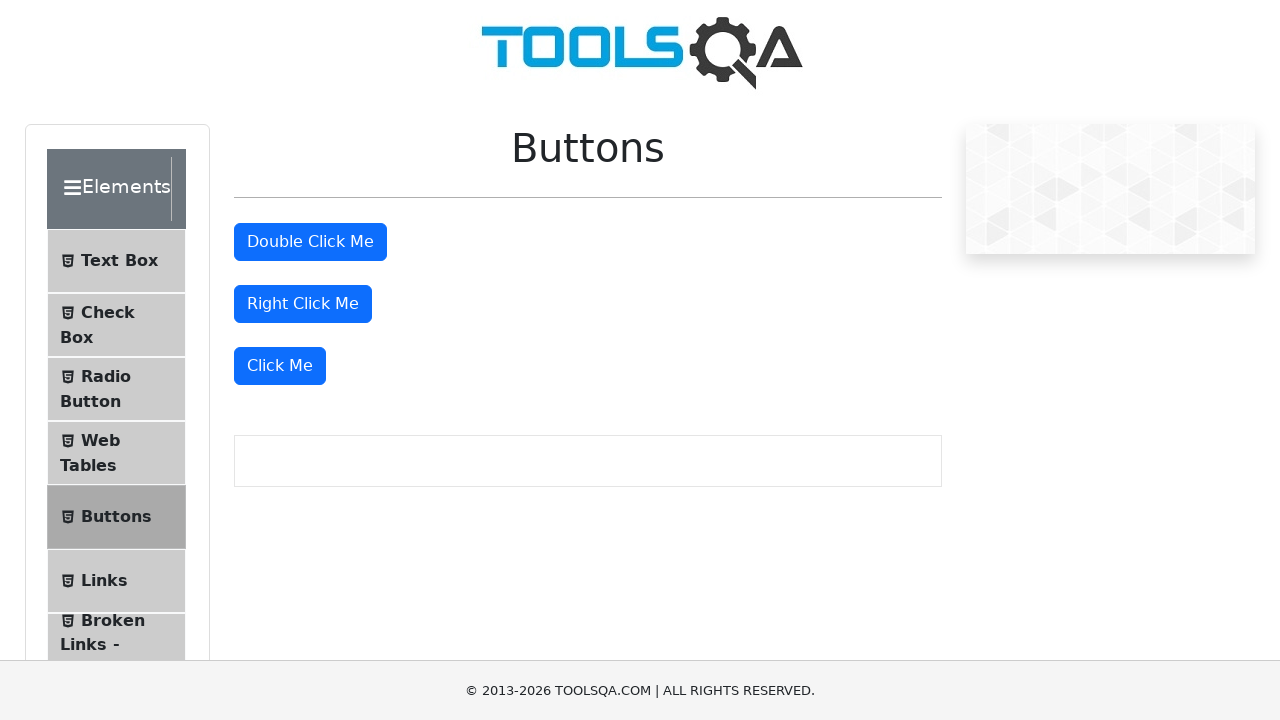

Navigated to DemoQA buttons test page
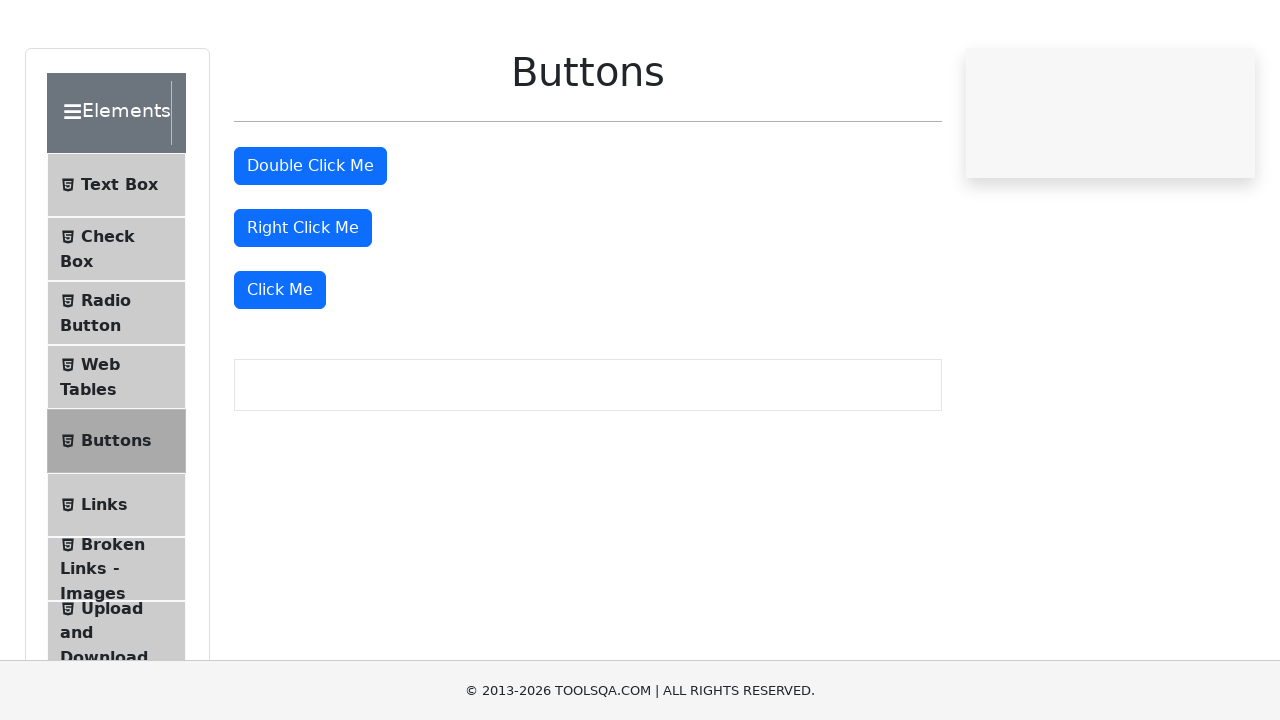

Located the double click button
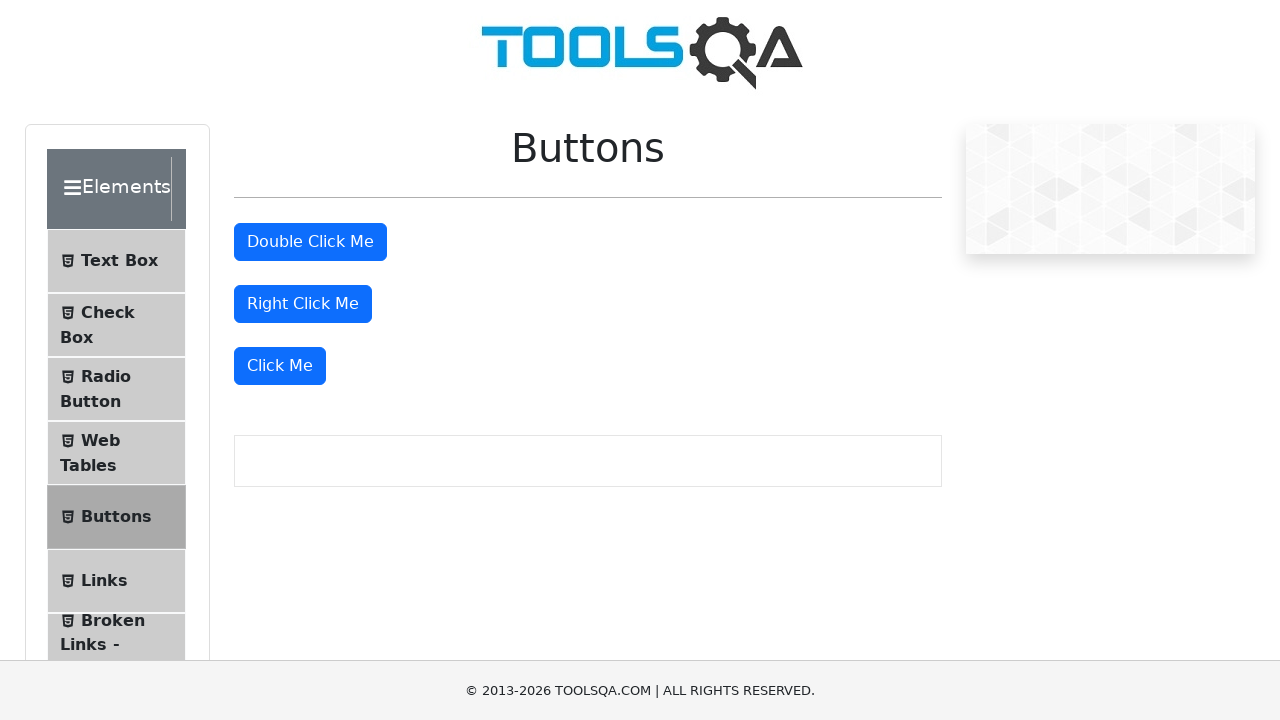

Performed double-click on the double click button at (310, 242) on xpath=//*[@id="doubleClickBtn"]
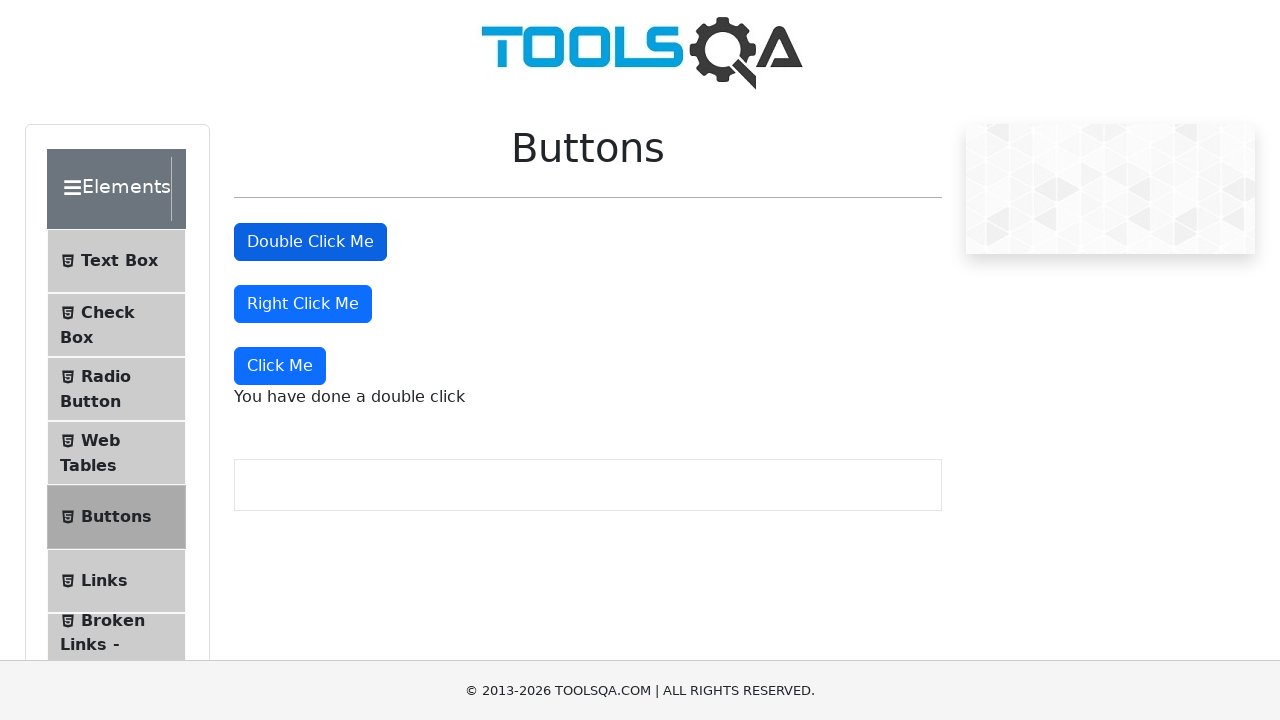

Double-click message appeared on the page
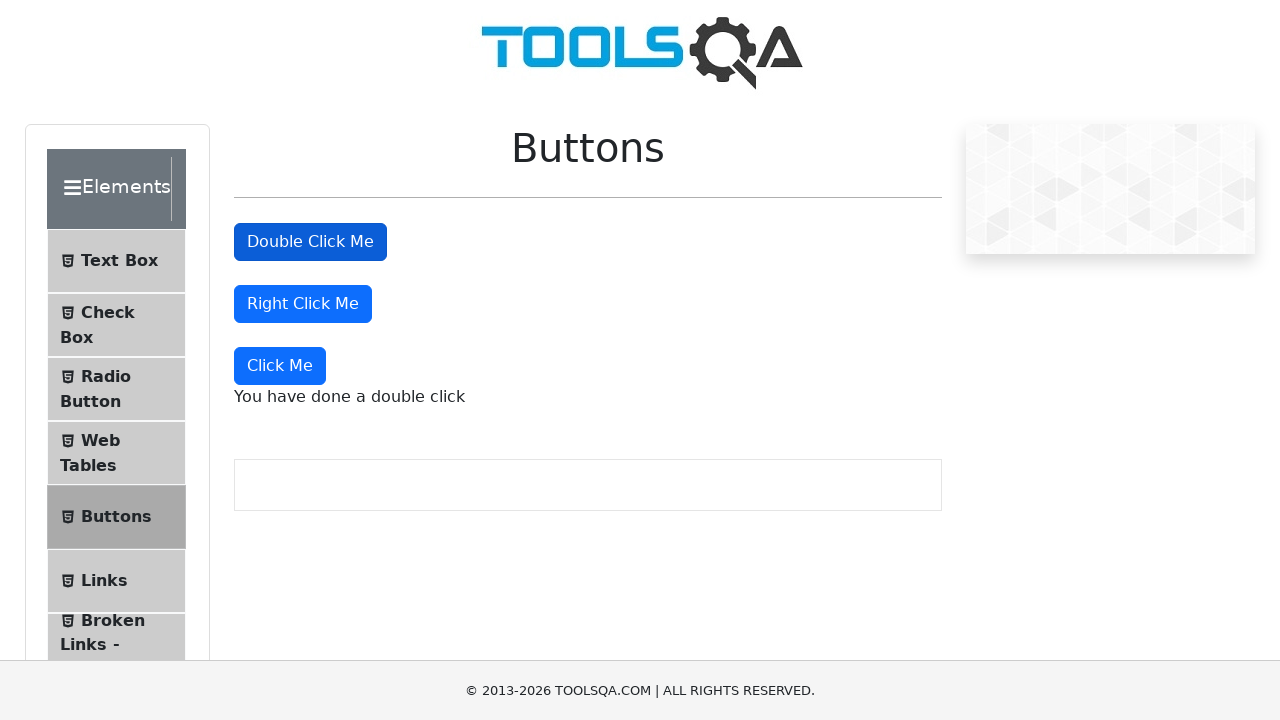

Located the right click button
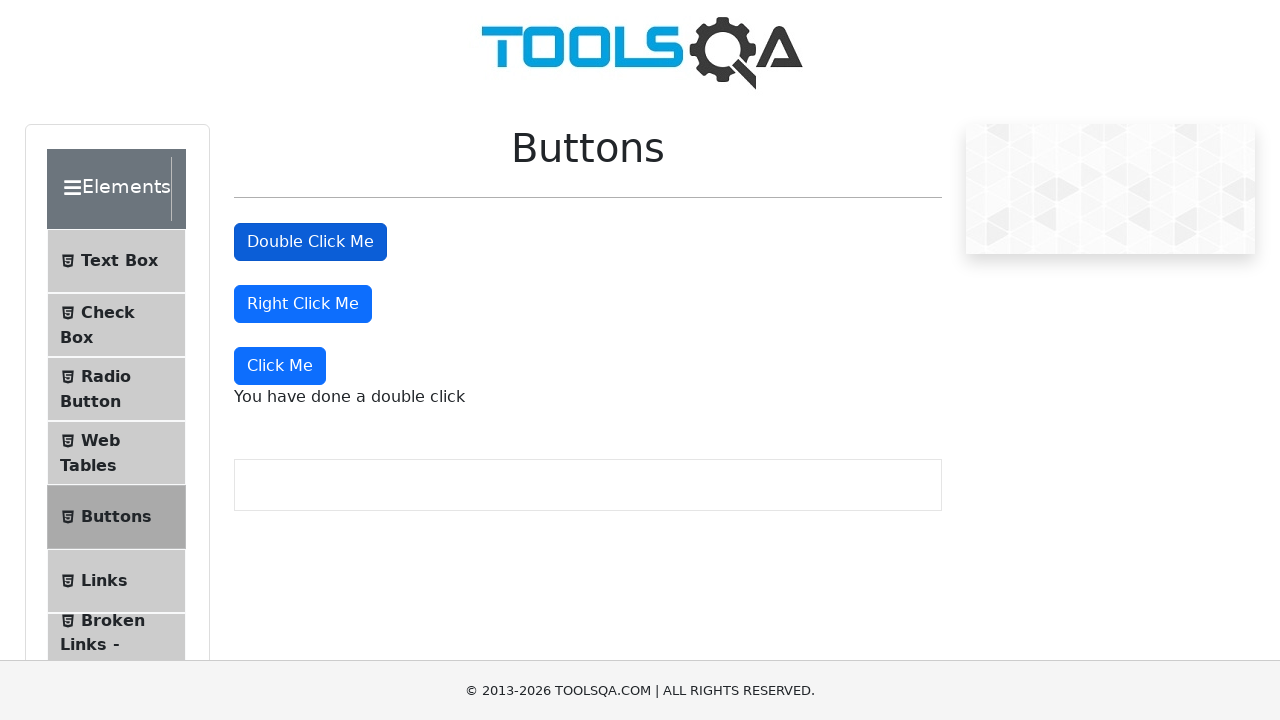

Performed right-click on the right click button at (303, 304) on xpath=//*[@id="rightClickBtn"]
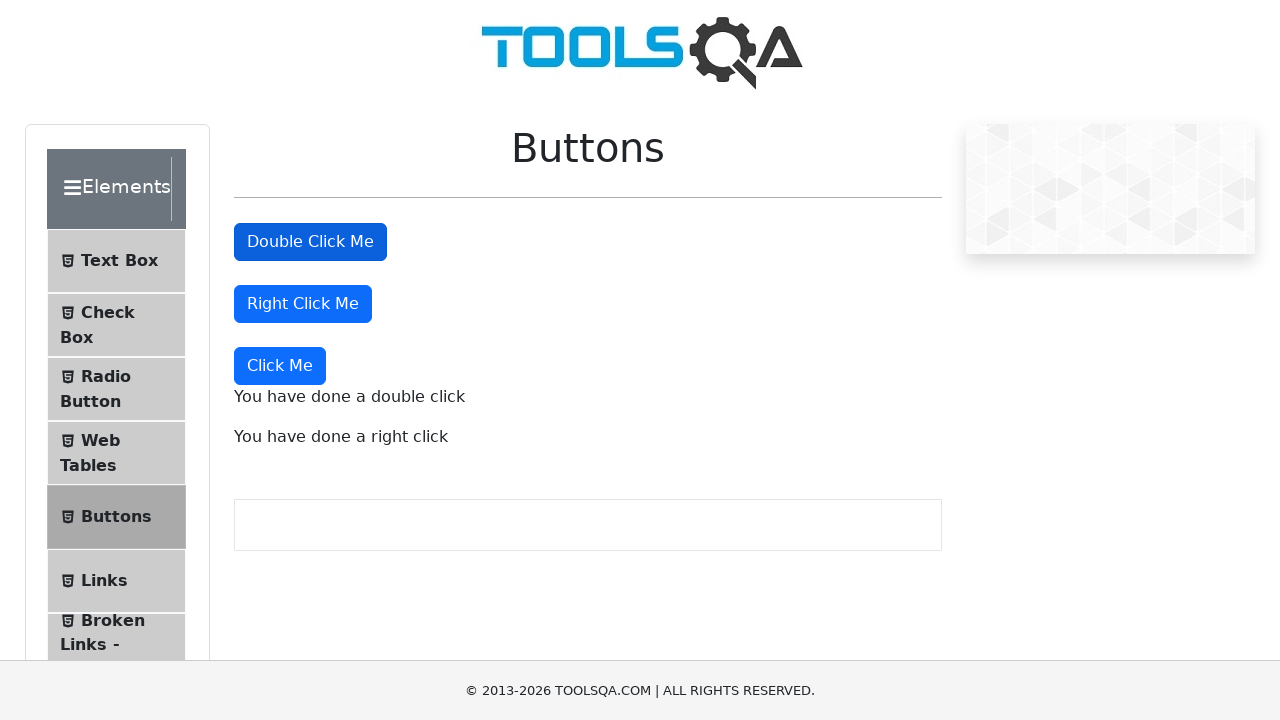

Right-click message appeared on the page
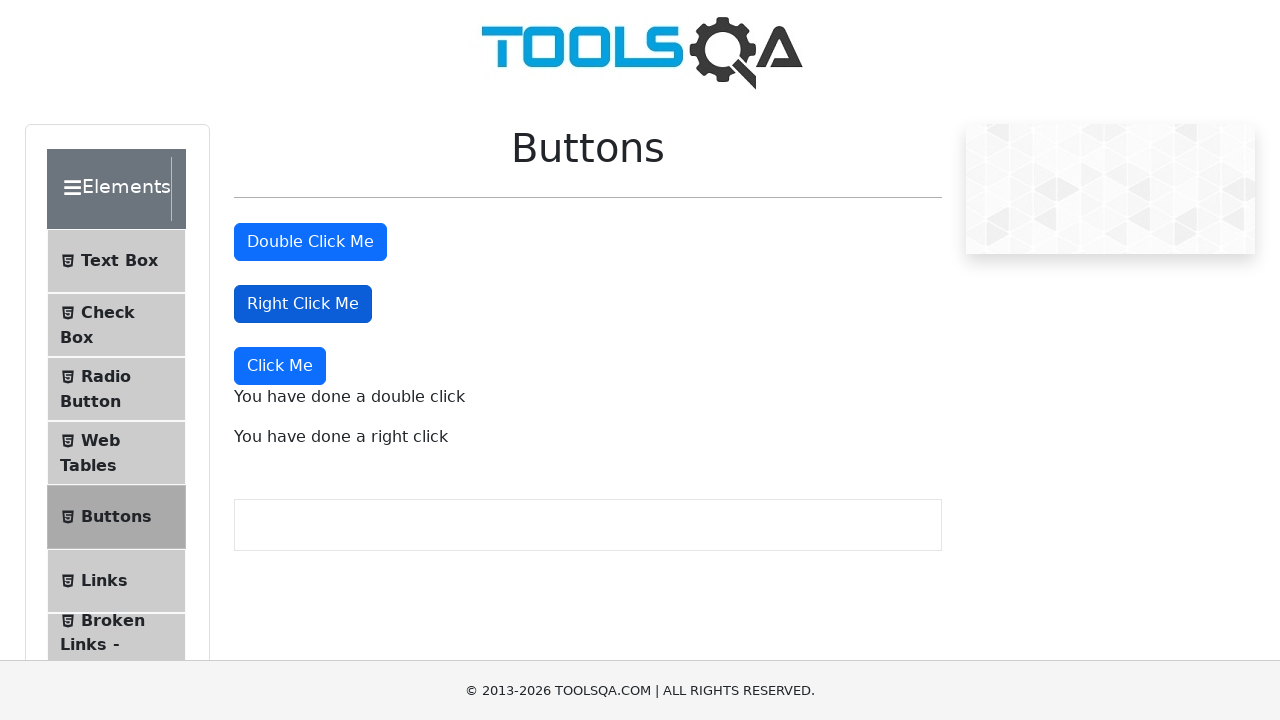

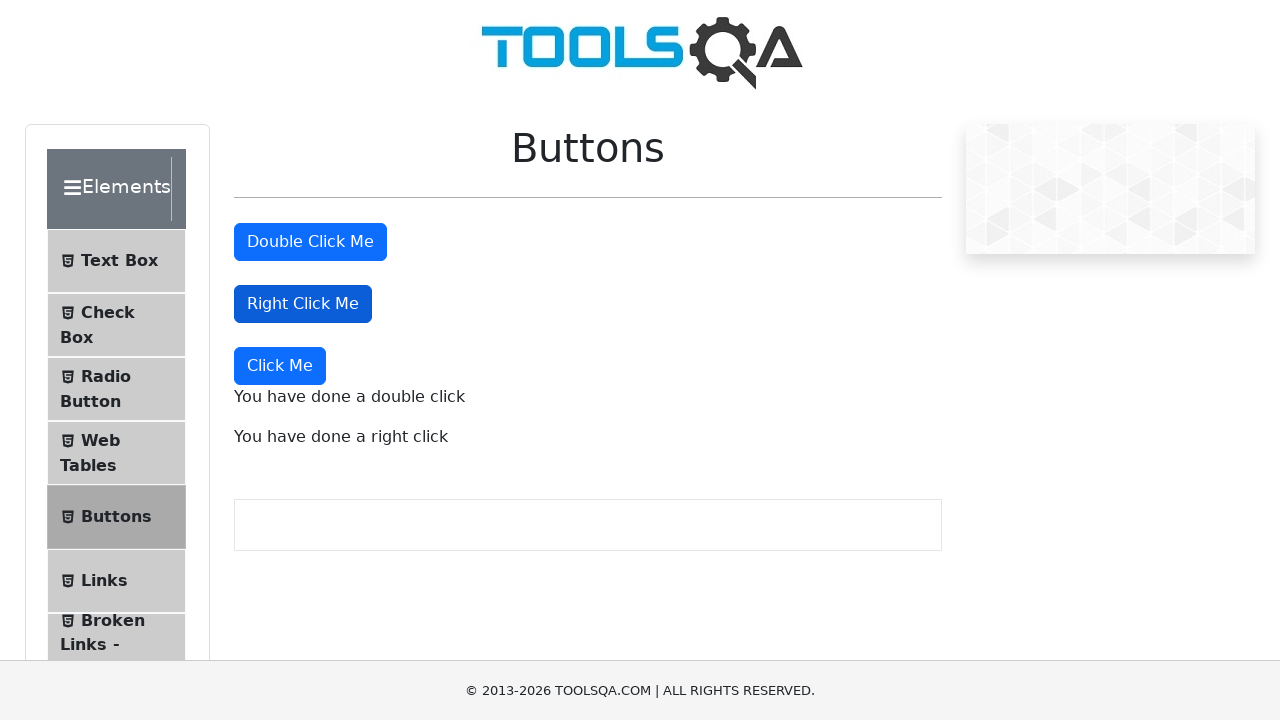